Navigates to the DemoBlaze homepage and verifies that product images are properly aligned and have consistent sizes

Starting URL: https://www.demoblaze.com/index.html

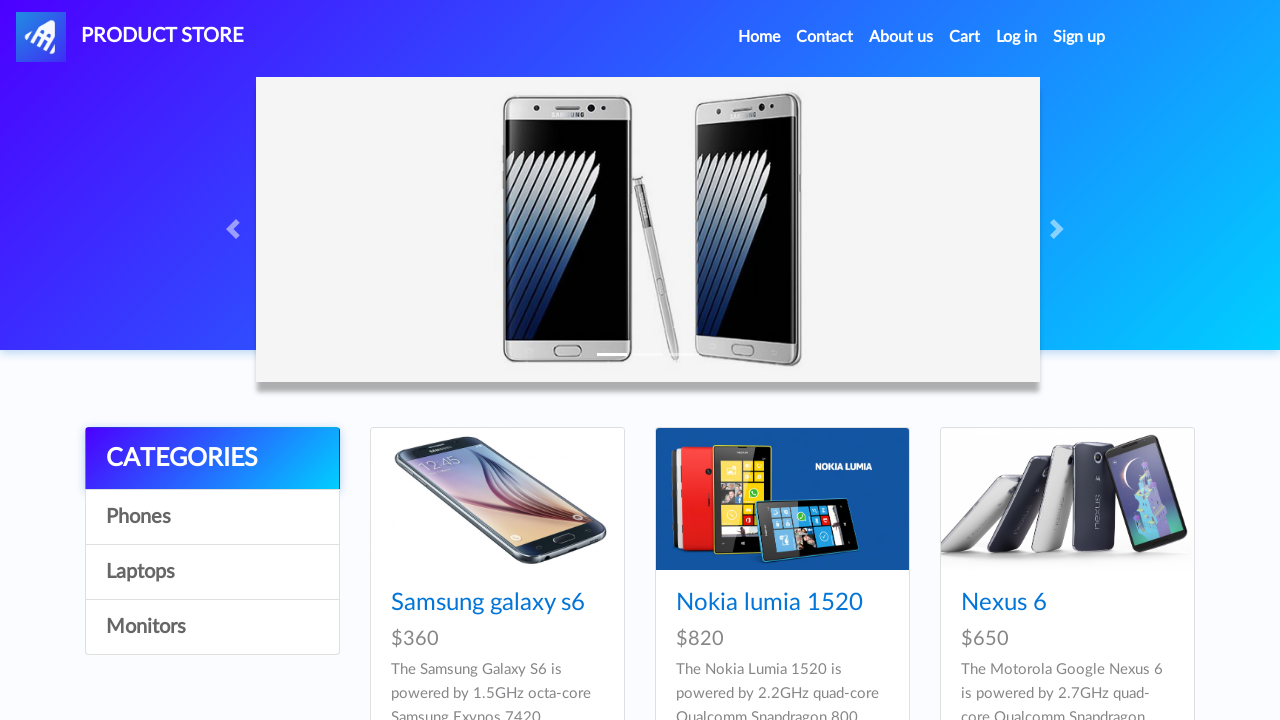

Waited for product images to be visible on DemoBlaze homepage
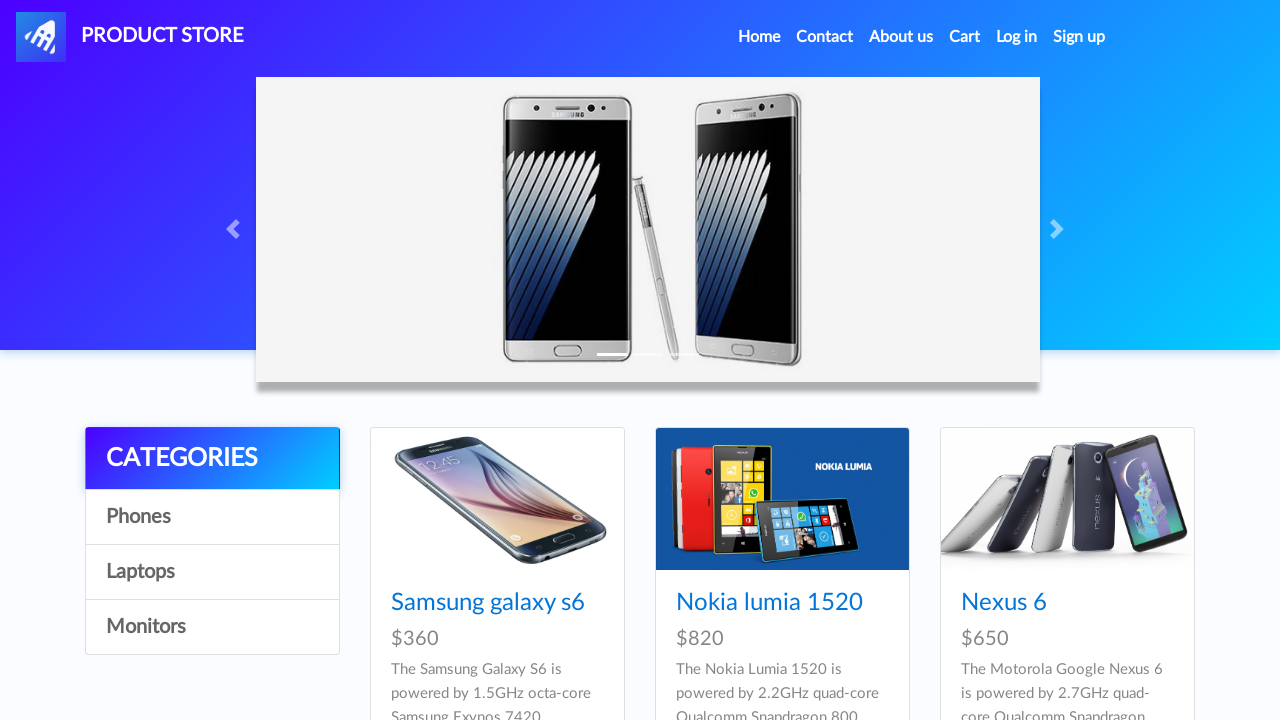

Retrieved all product image elements from the page
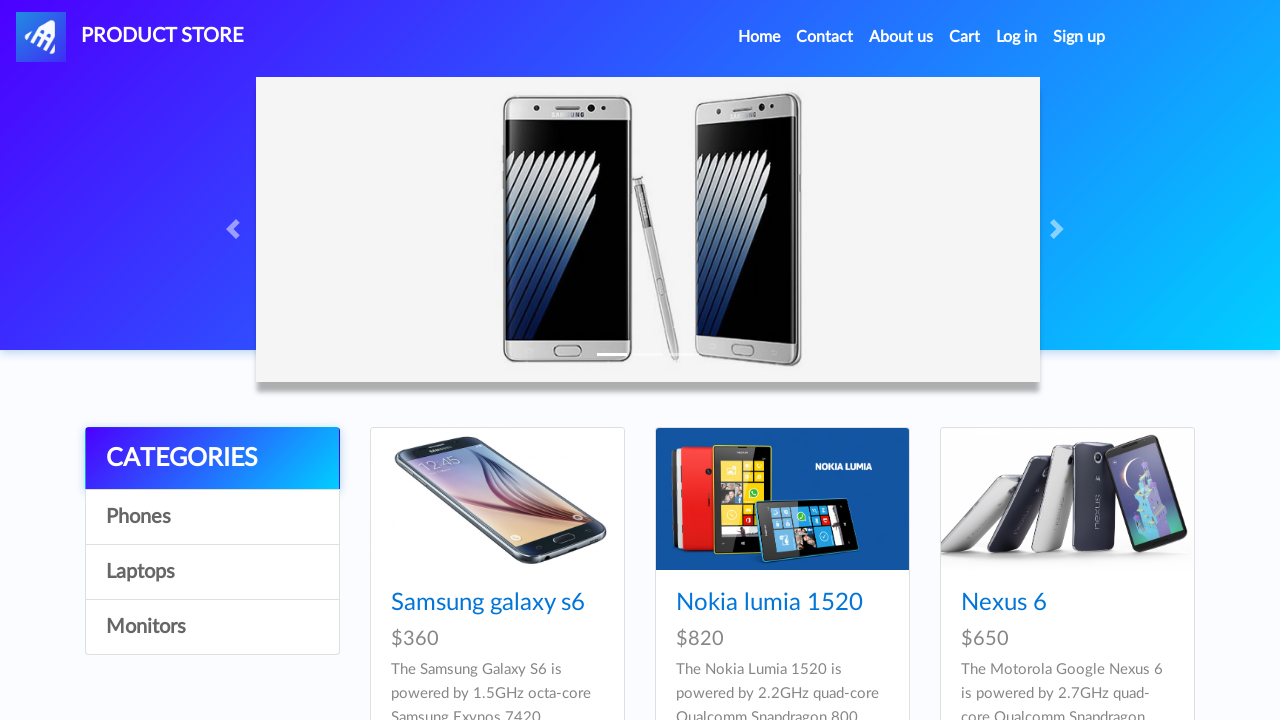

Verified that 9 product images exist on the page
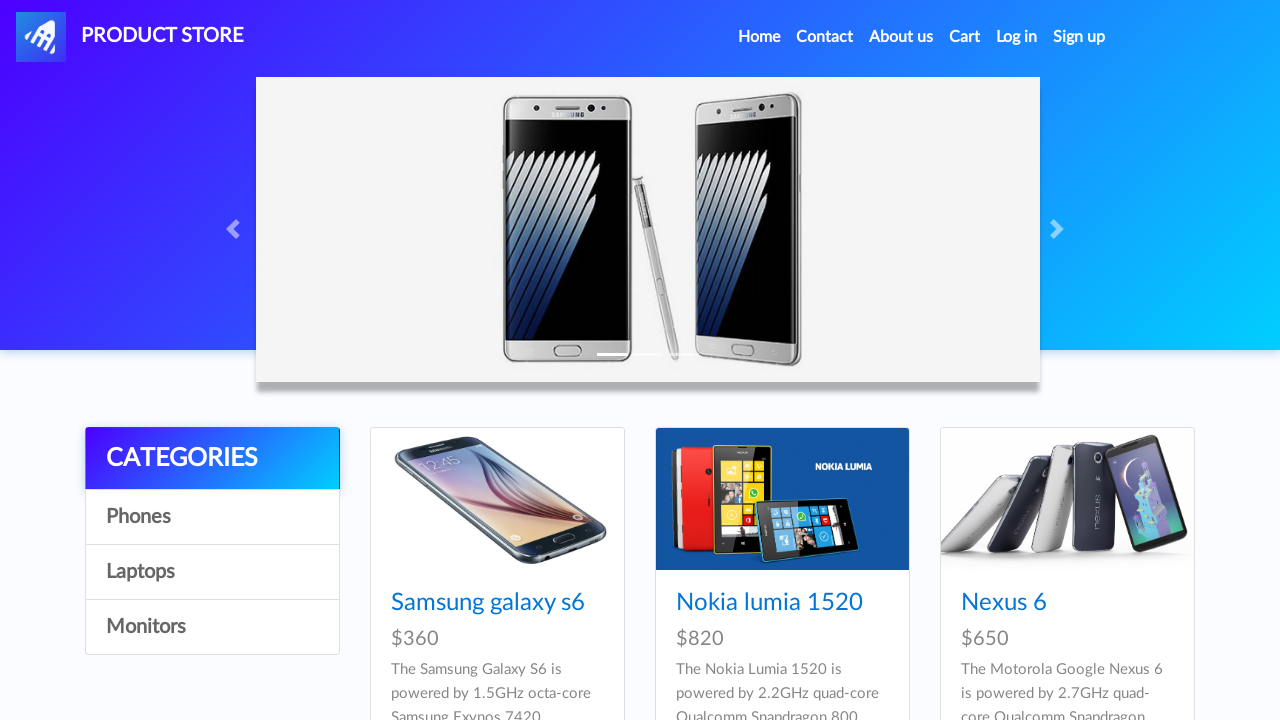

Retrieved bounding box of first product image for baseline comparison
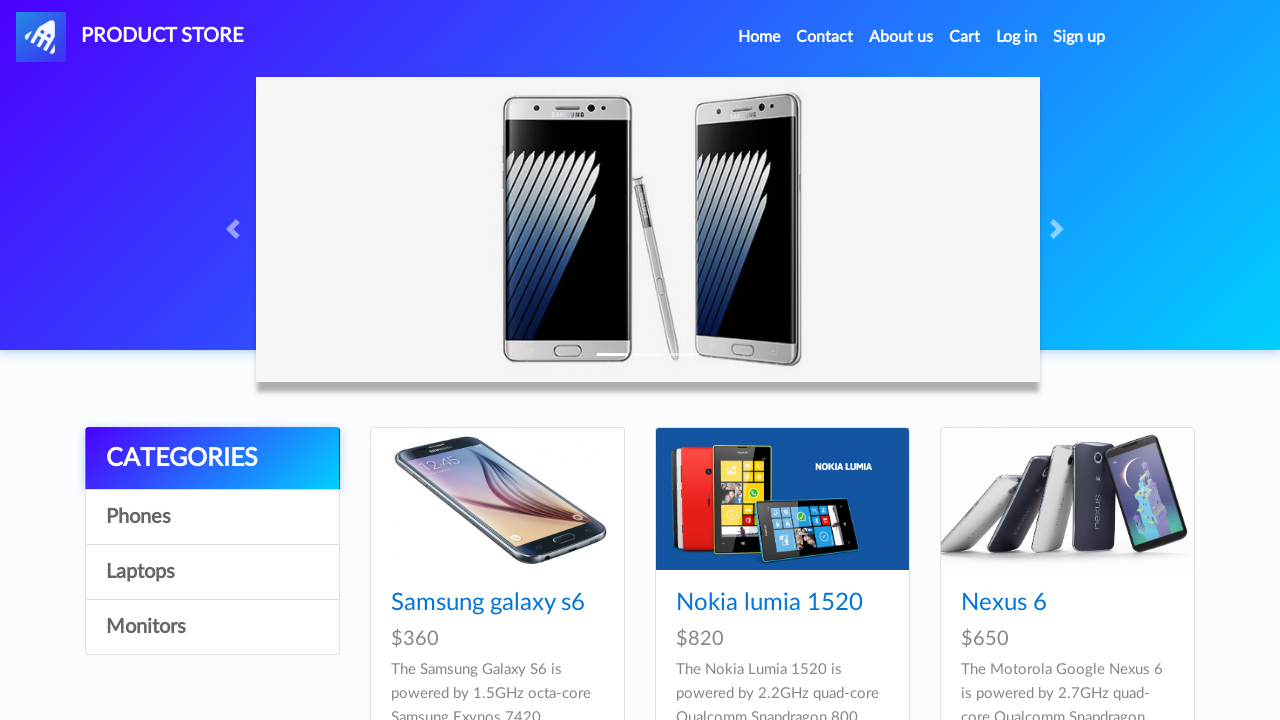

Checked alignment of all product images by verifying they have valid dimensions
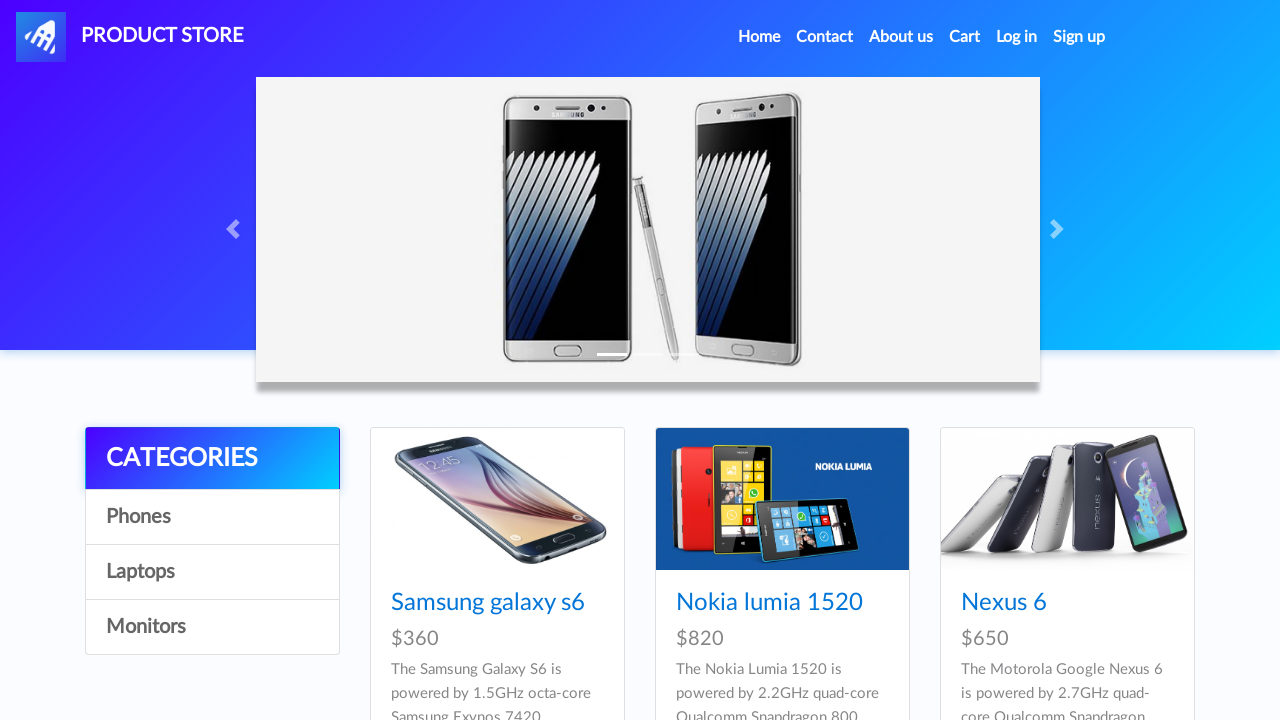

Verified image size consistency with tolerance of 5px (baseline: 252.984375x142.21875px)
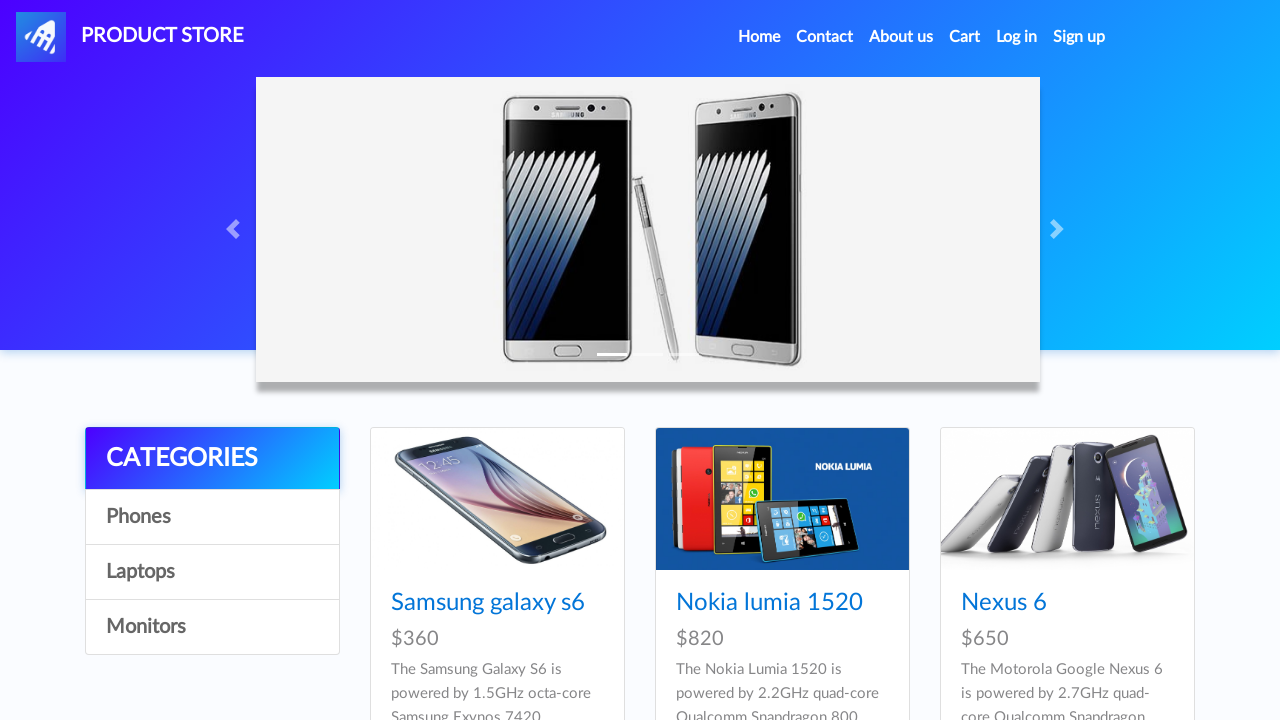

Confirmed that product images are properly aligned
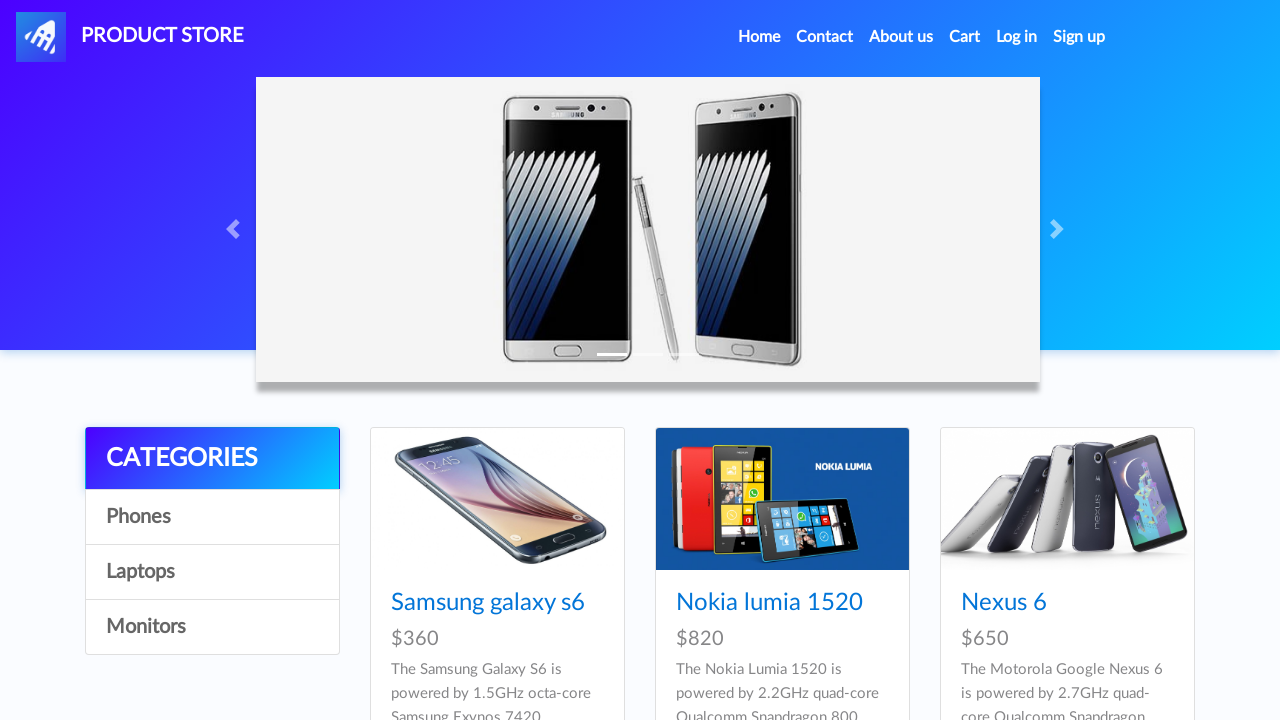

Confirmed that product images have consistent sizes across the page
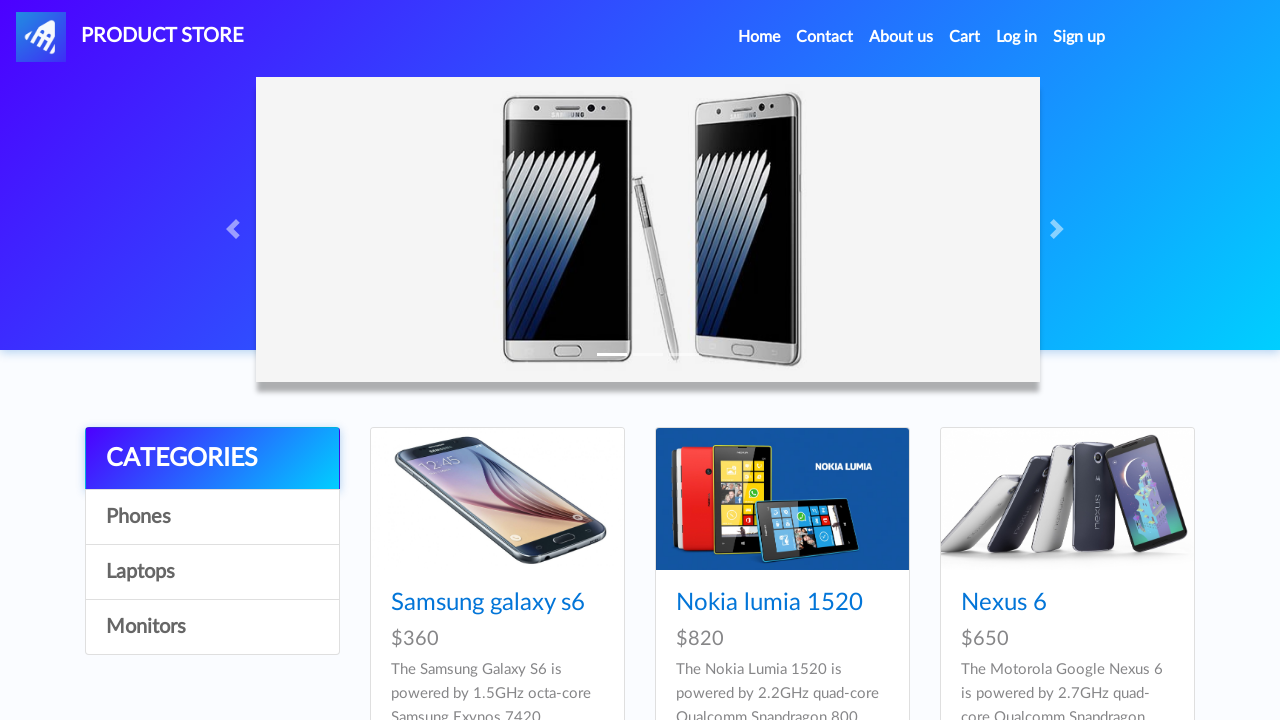

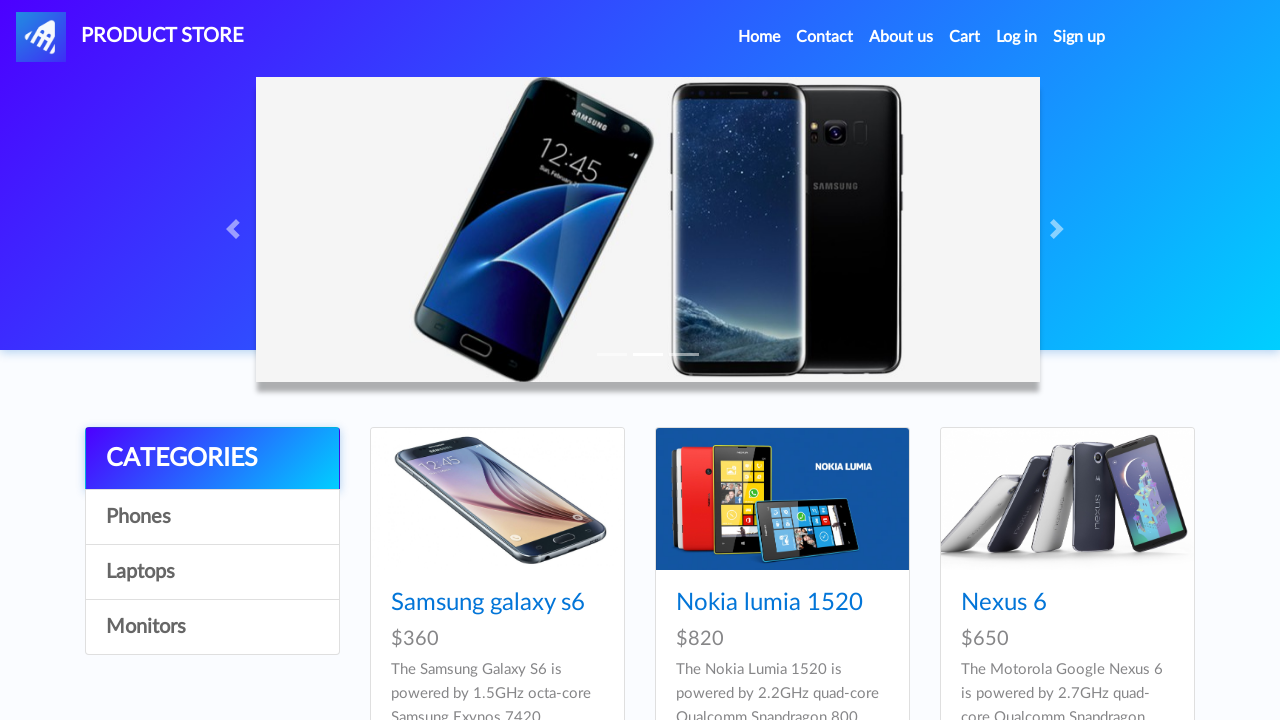